Tests dynamic controls by clicking the Remove button and verifying that the "It's gone!" message appears after the checkbox is removed.

Starting URL: https://the-internet.herokuapp.com/dynamic_controls

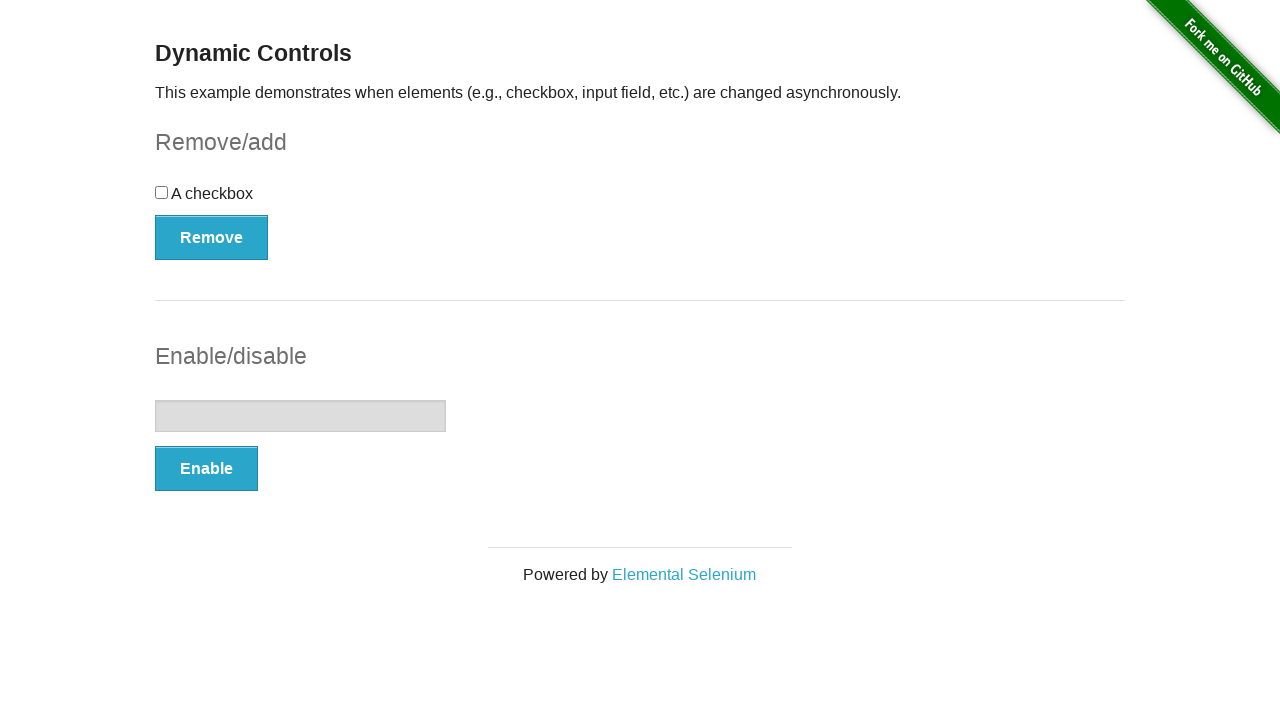

Clicked the Remove button to remove the checkbox at (212, 237) on button[type='button']
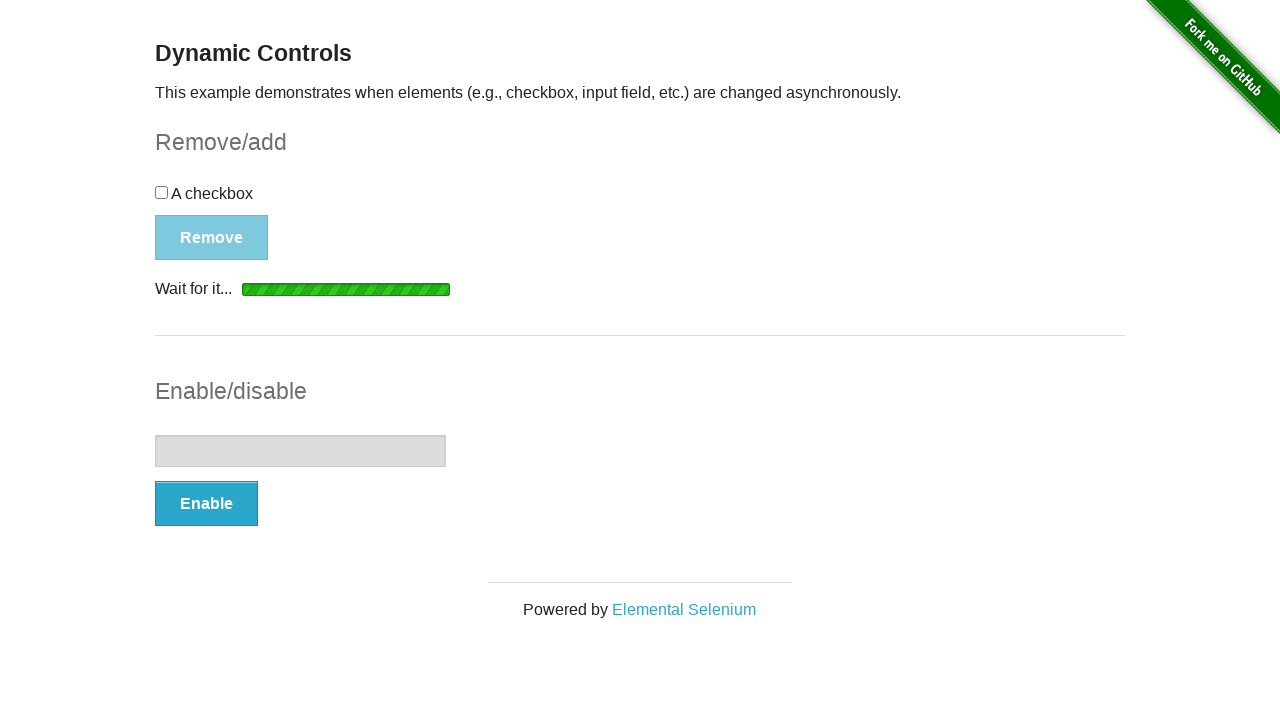

Waited for the message element to appear after removal
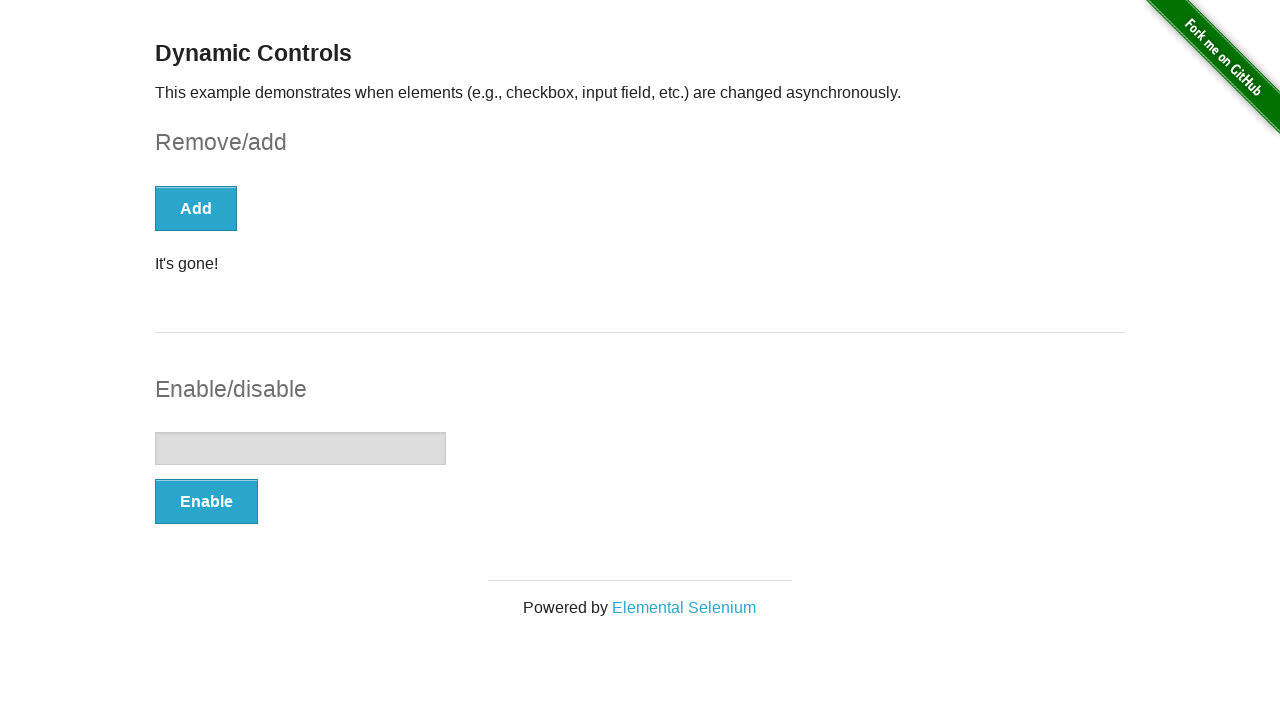

Verified that the 'It's gone!' message is displayed
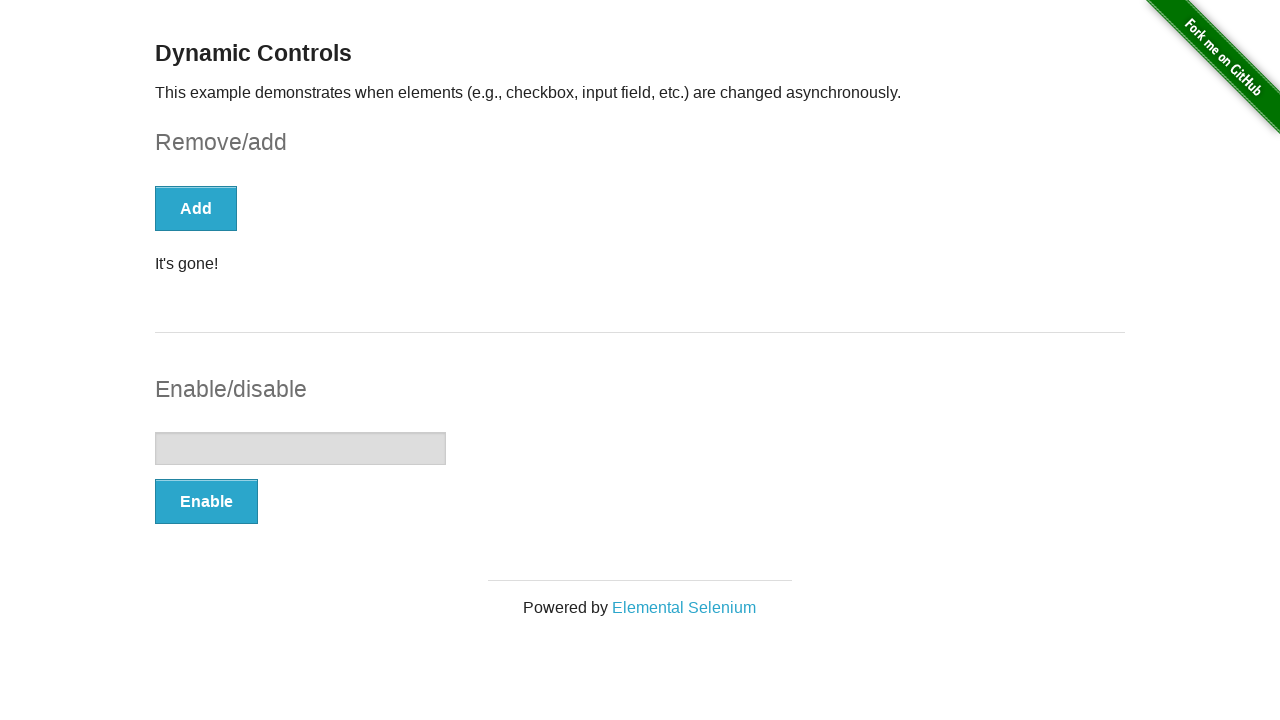

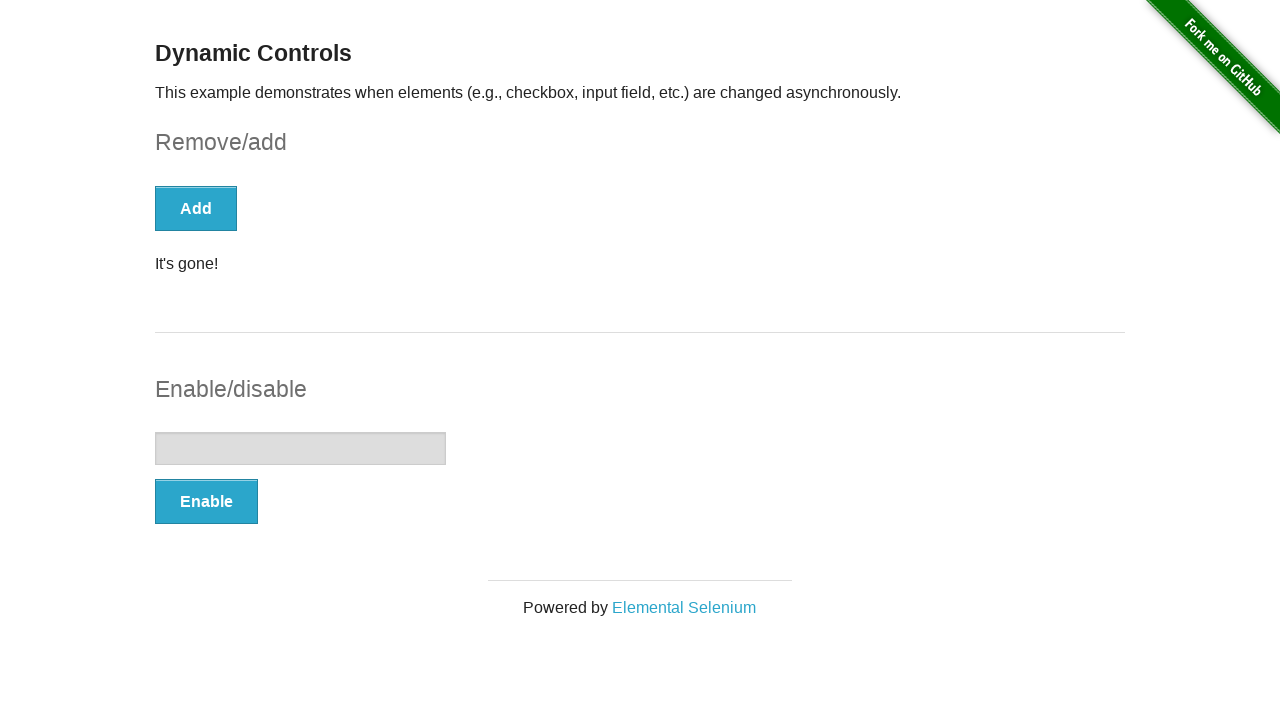